Tests dropdown by selecting an option by index and verifying the number of options in the dropdown equals 3

Starting URL: https://testcenter.techproeducation.com/index.php?page=dropdown

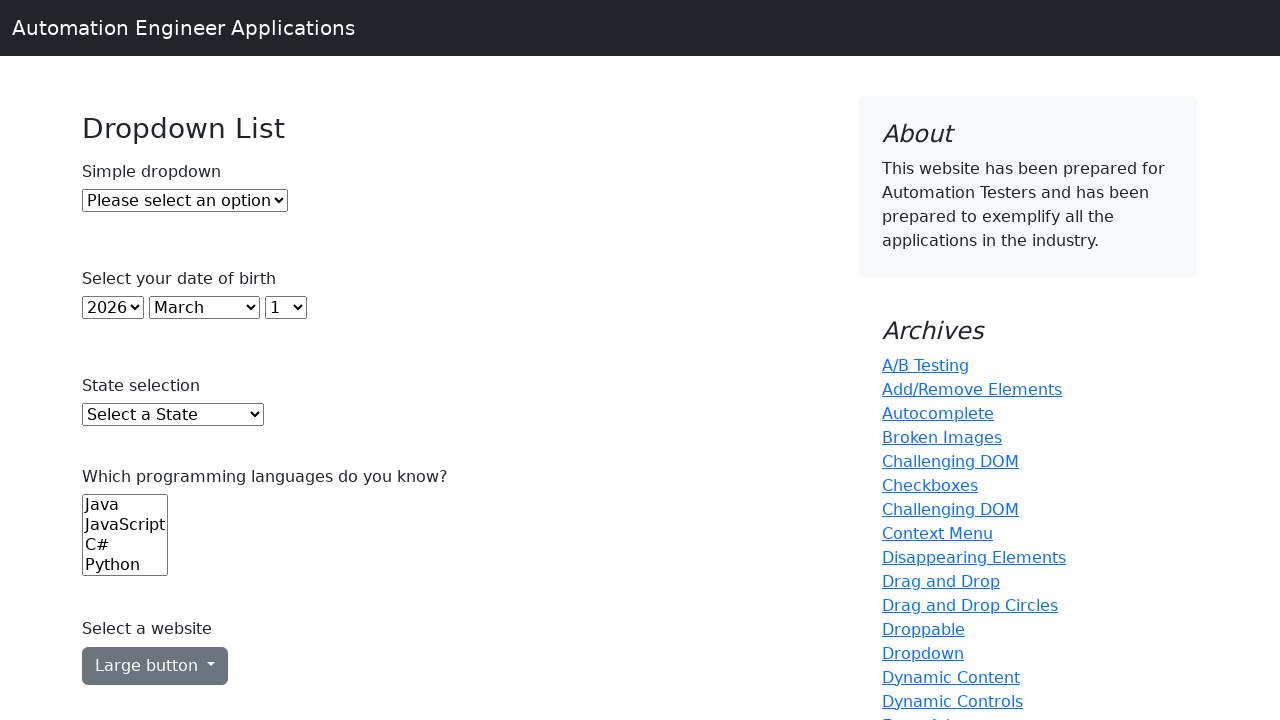

Navigated to dropdown test page
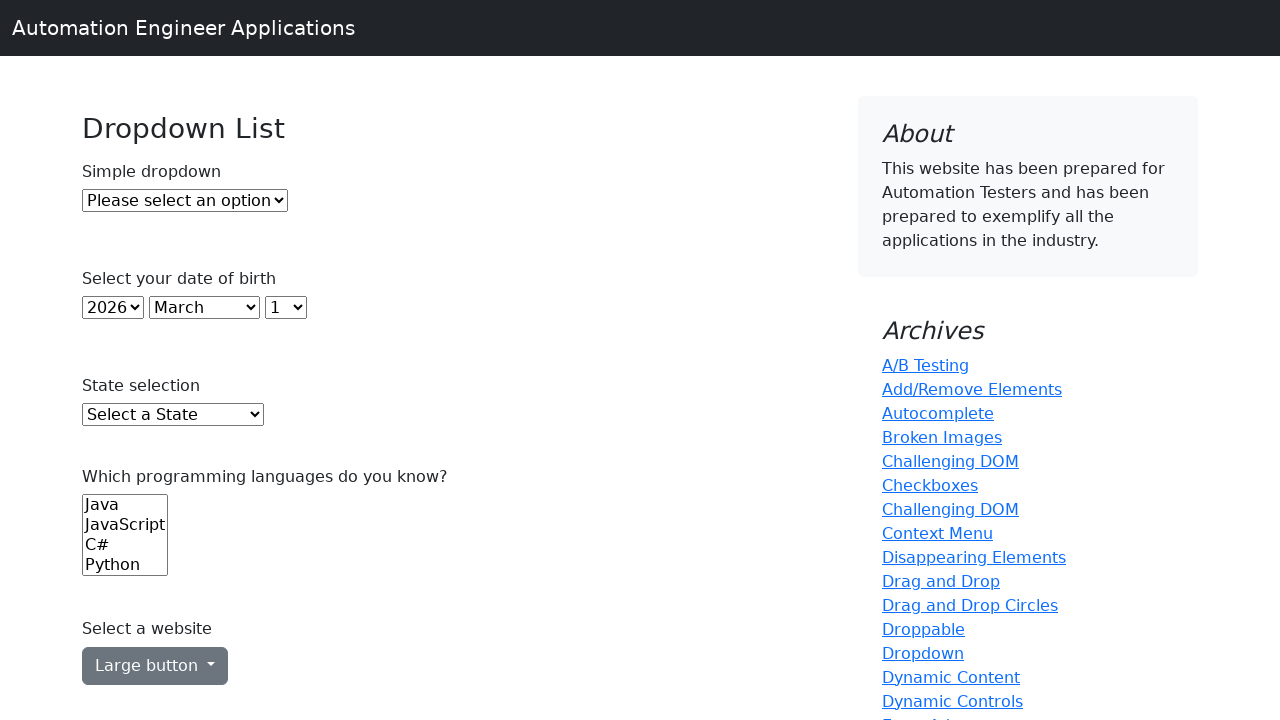

Selected option at index 2 from dropdown on #dropdown
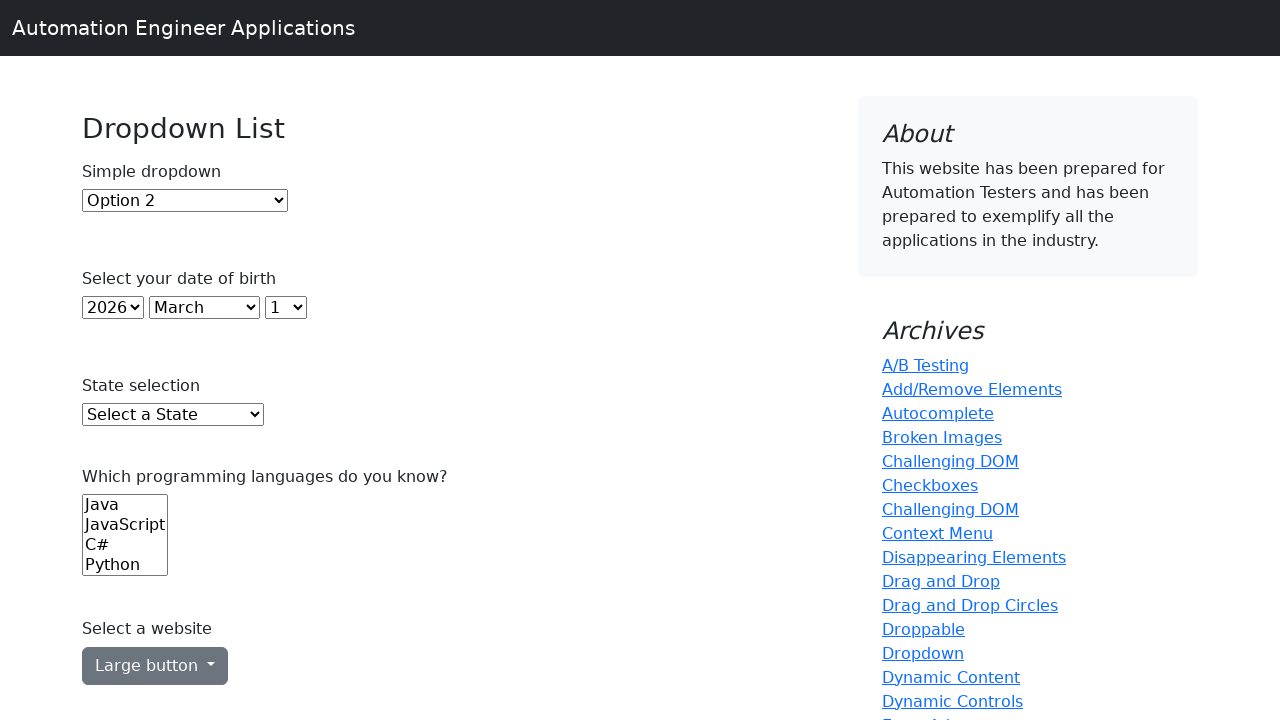

Counted dropdown options: 3 options found
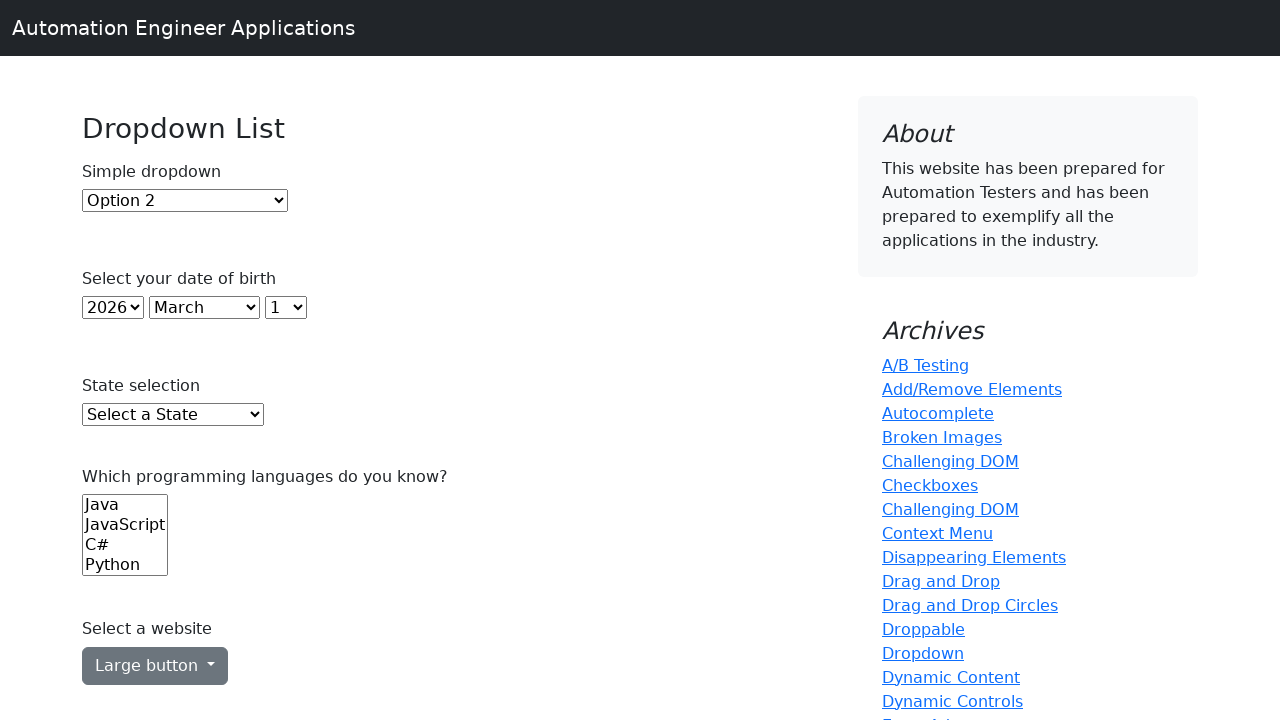

Assertion passed: dropdown contains exactly 3 options
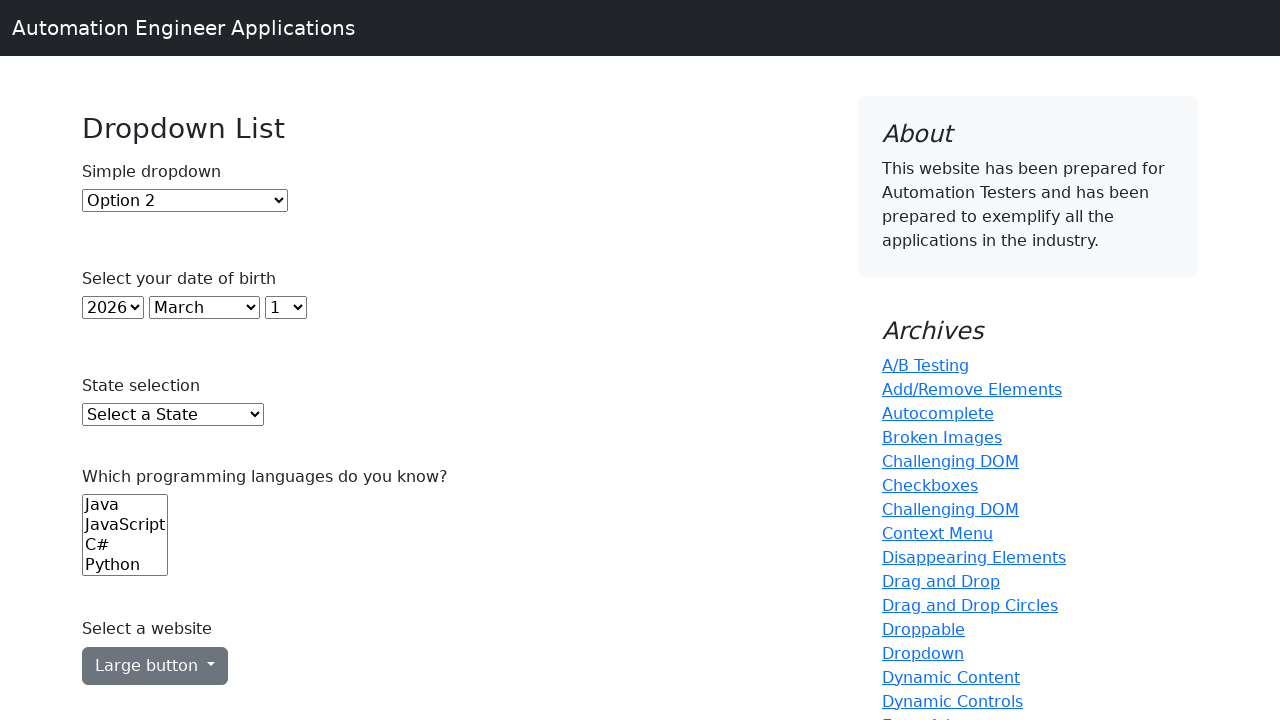

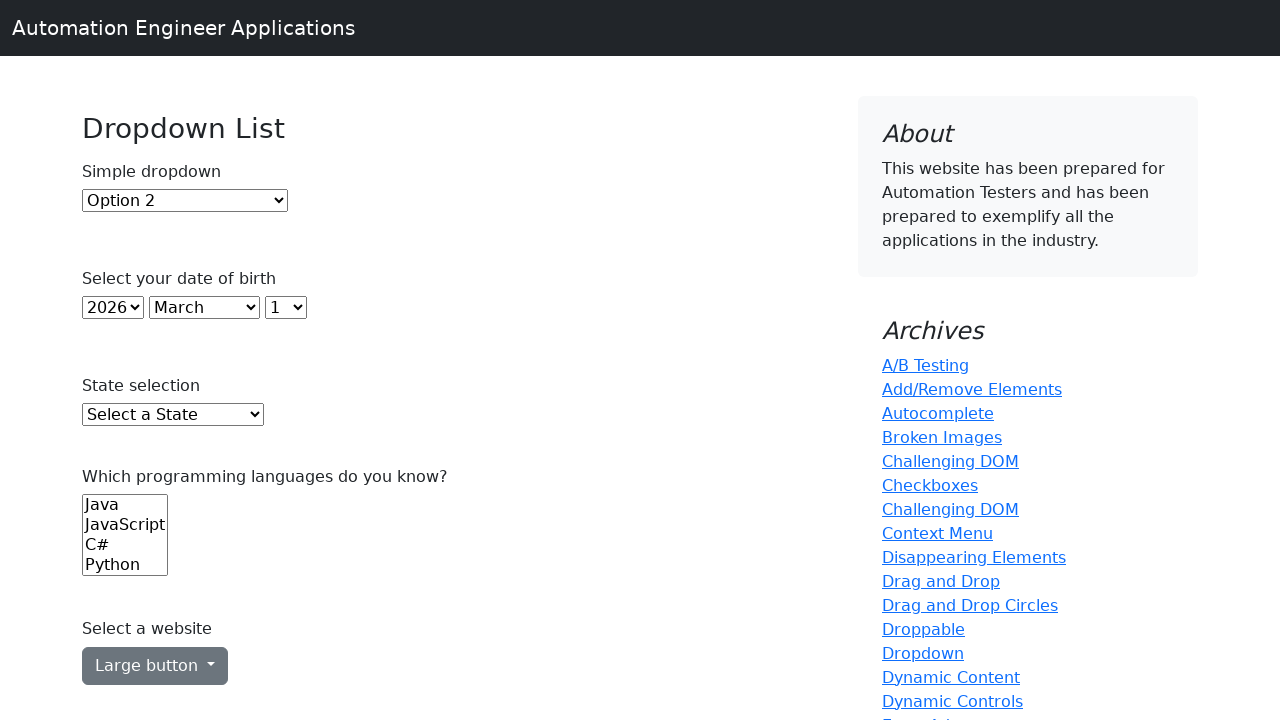